Clicks the About menu link and verifies the About page title

Starting URL: https://practice.sdetunicorns.com/

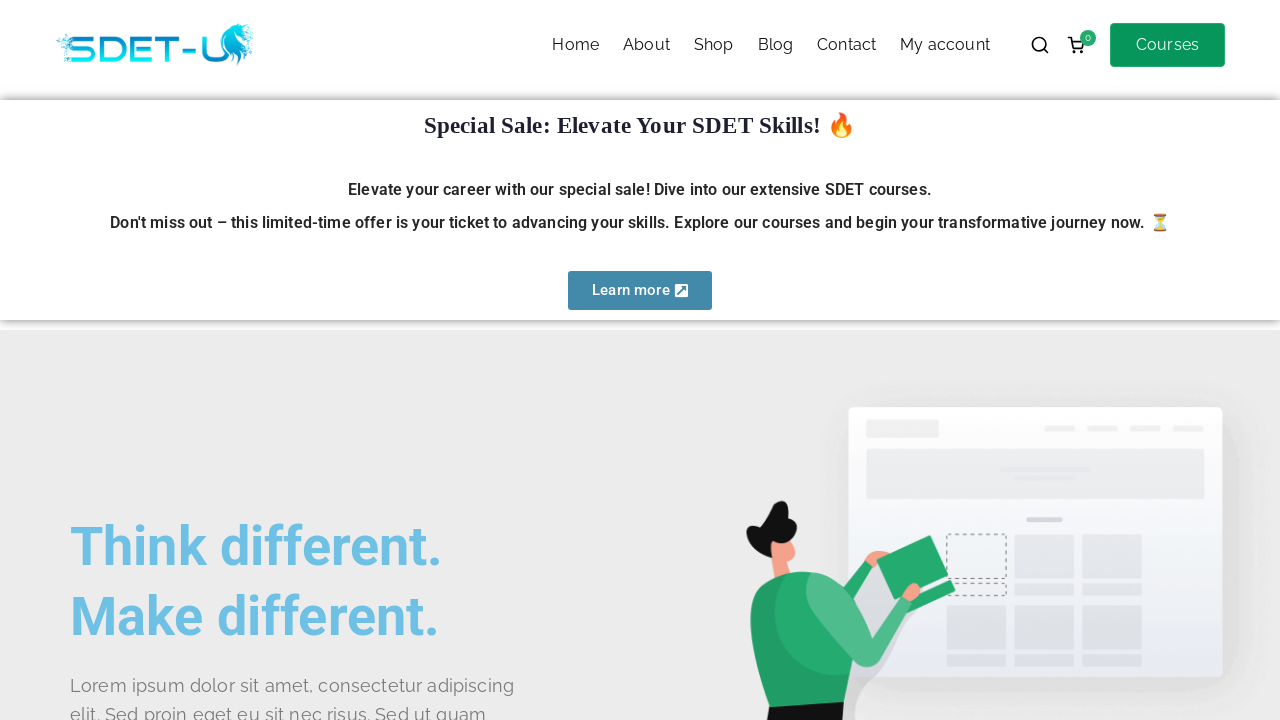

Clicked About menu link at (646, 45) on #zak-primary-menu >> text=About
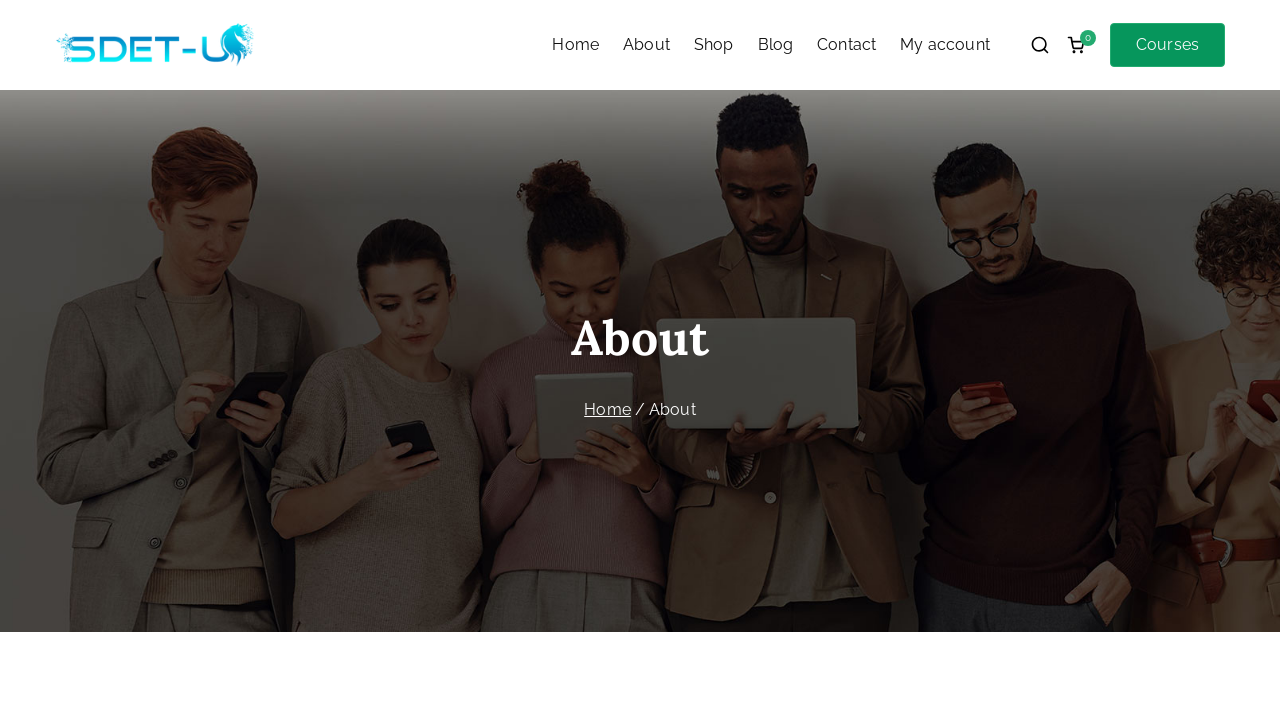

Verified About page title is 'About – Practice E-Commerce Site'
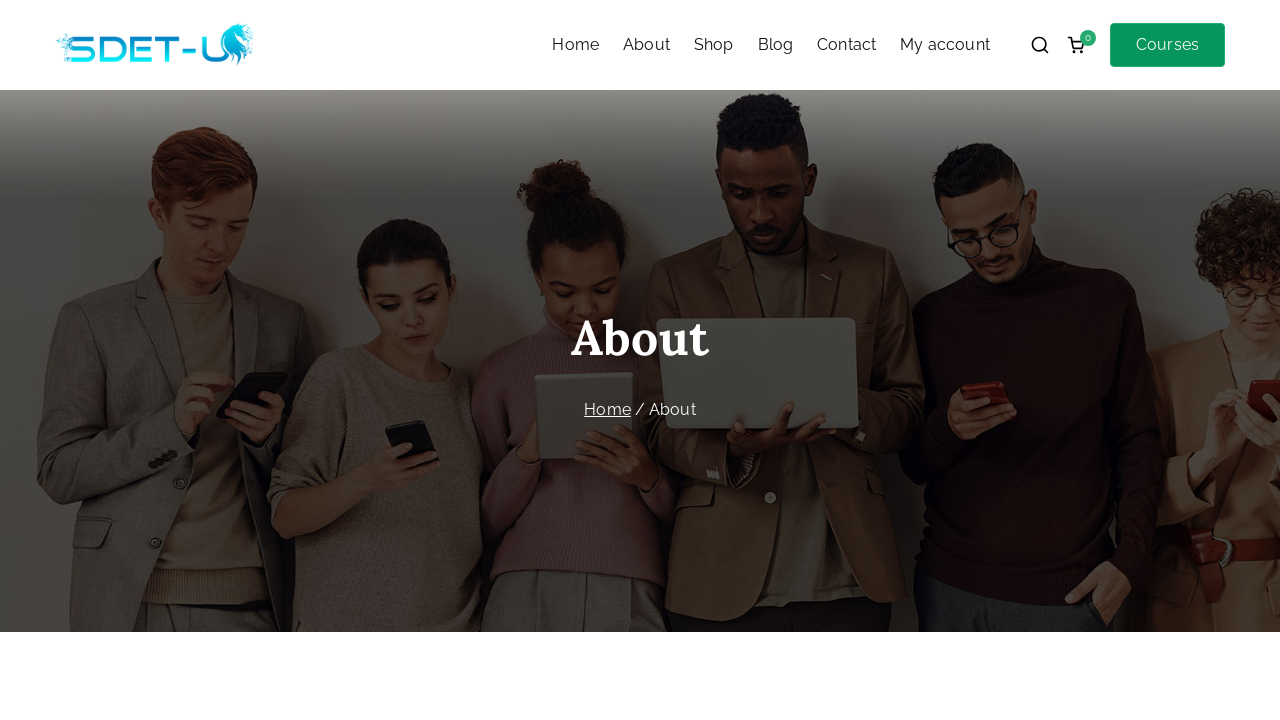

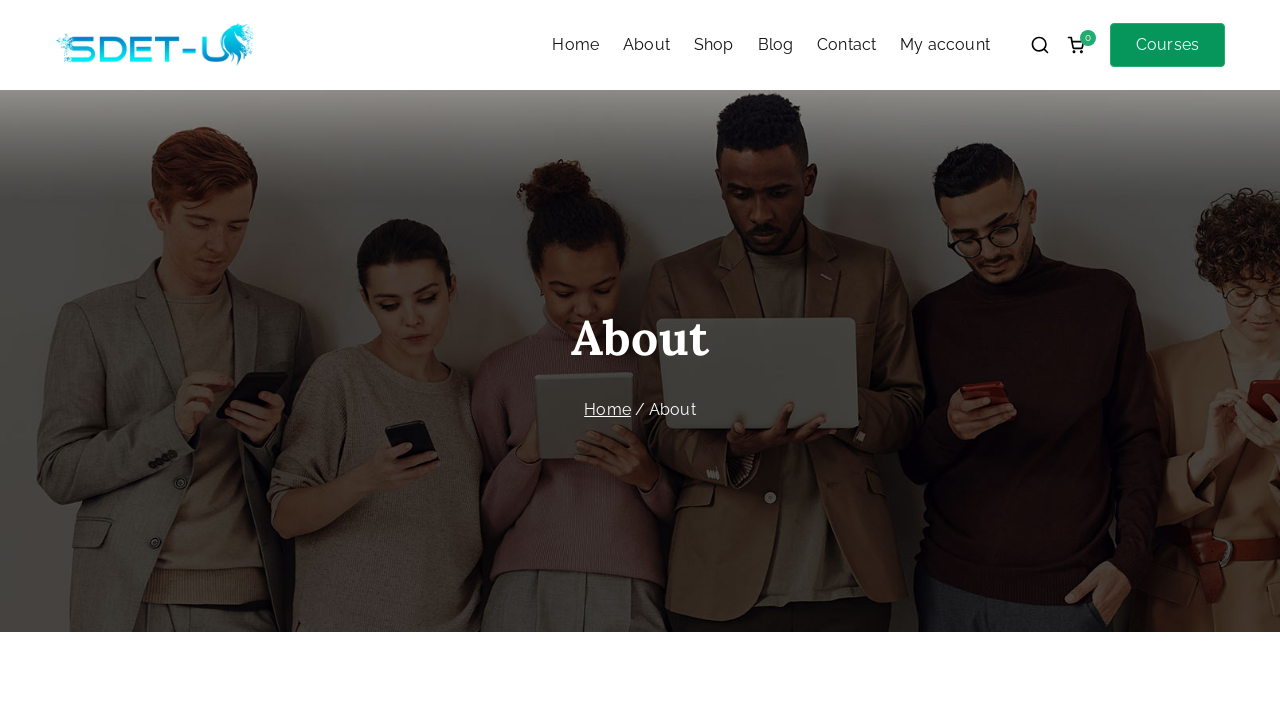